Tests the forgot password link functionality by clicking it and verifying navigation to password reset page

Starting URL: https://www.codental.com.br/login

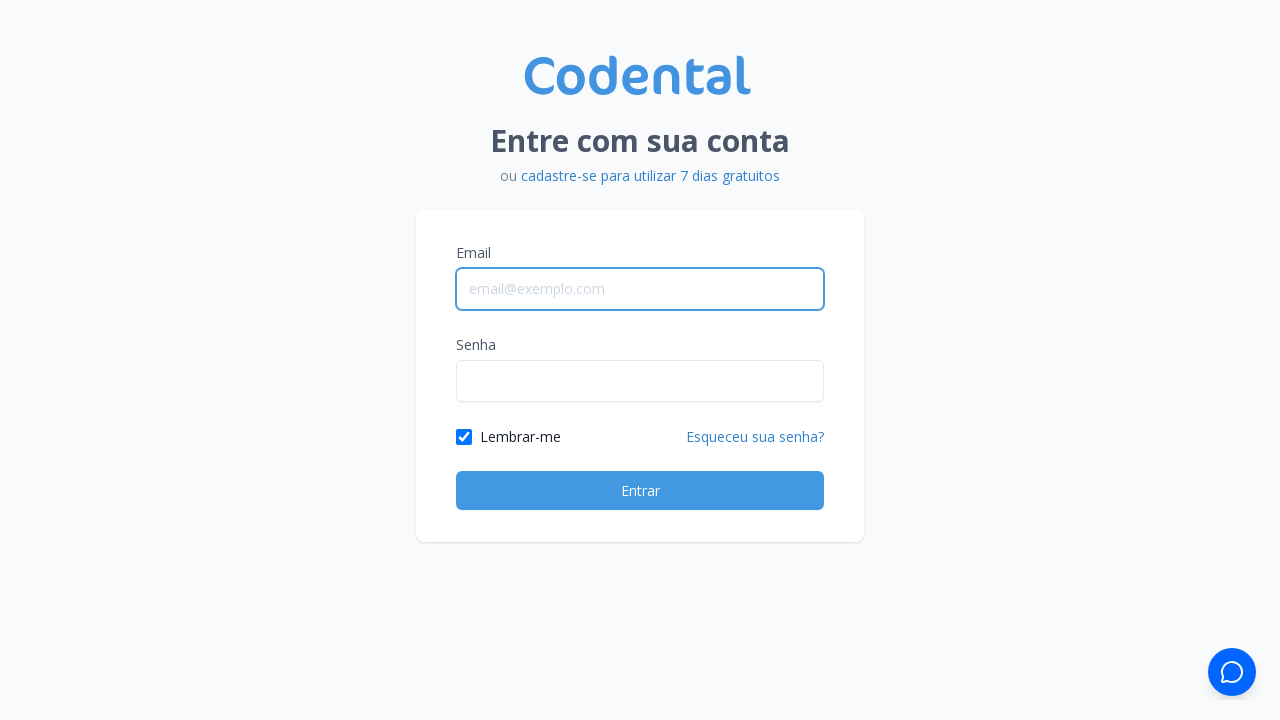

Clicked forgot password link 'Esqueceu sua senha?' at (755, 436) on text=Esqueceu sua senha?
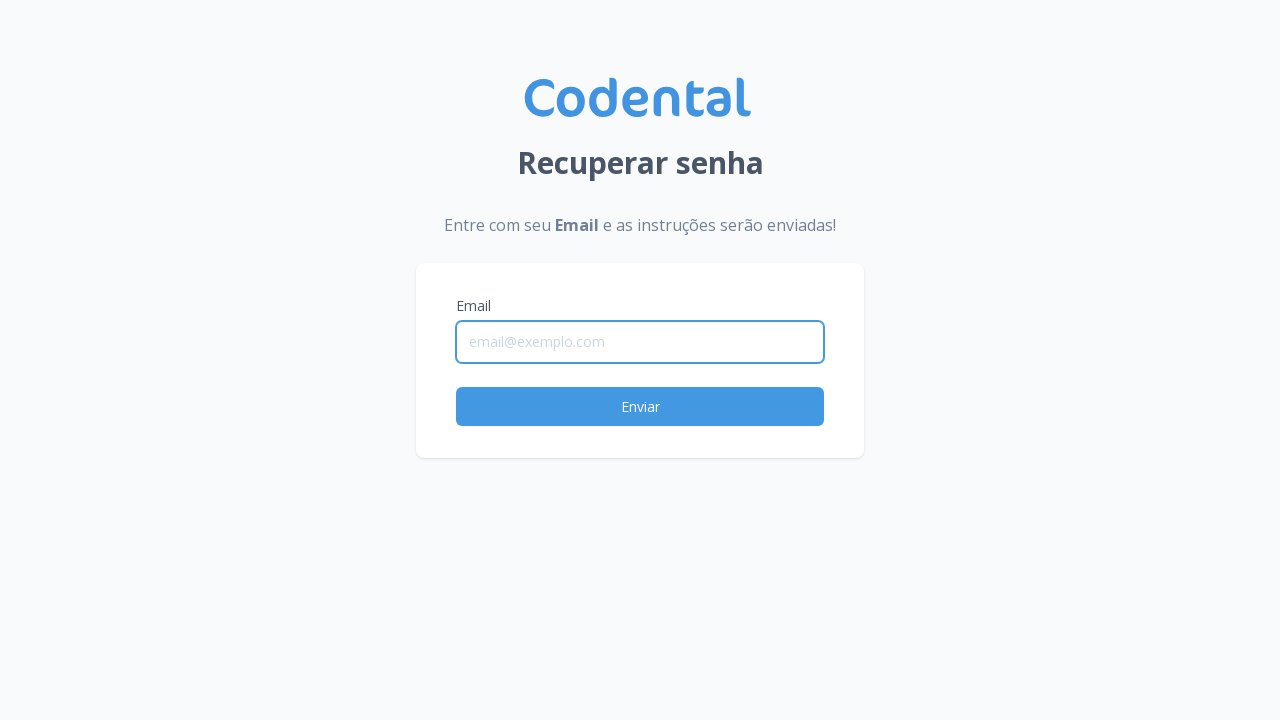

Waited for navigation to password reset page
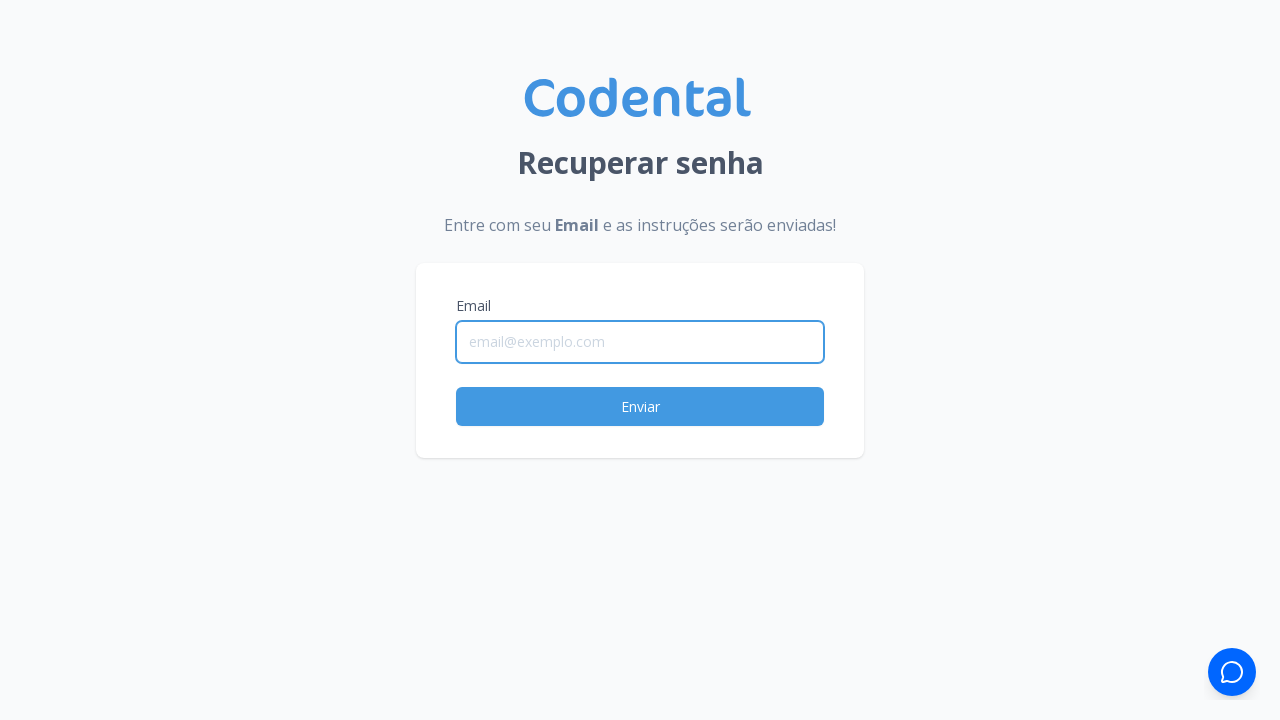

Verified that current URL is the password reset page
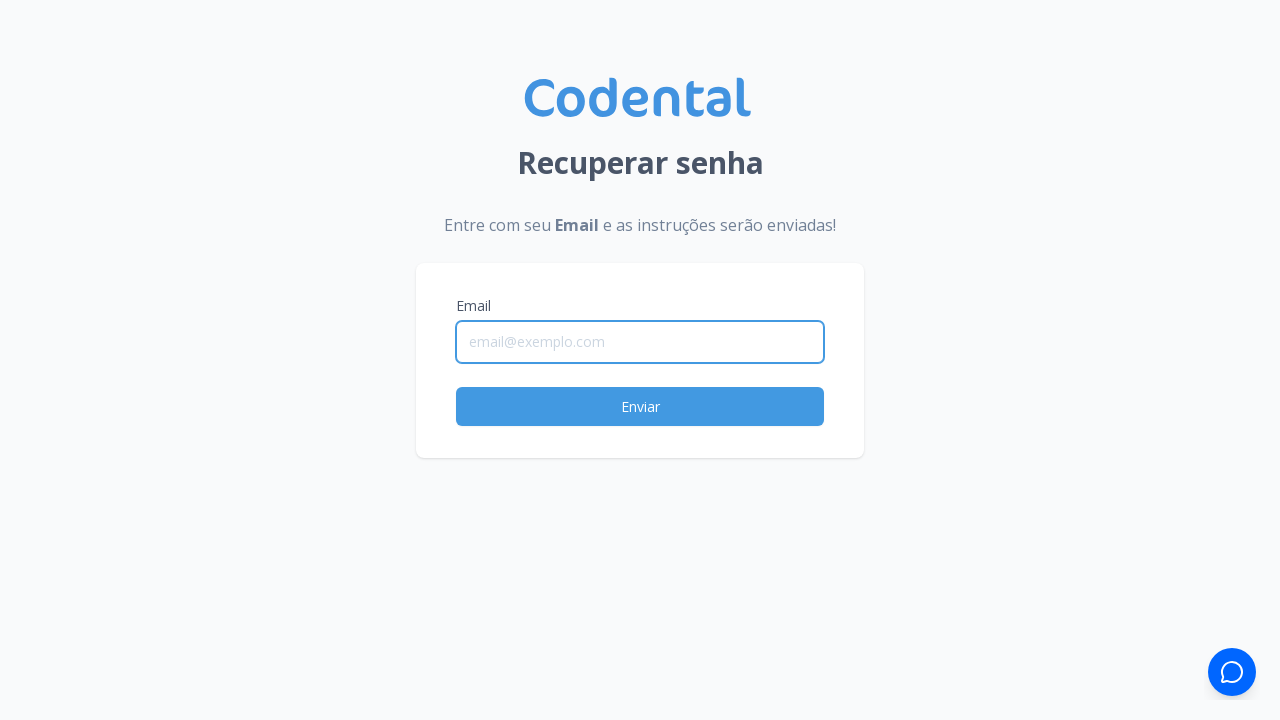

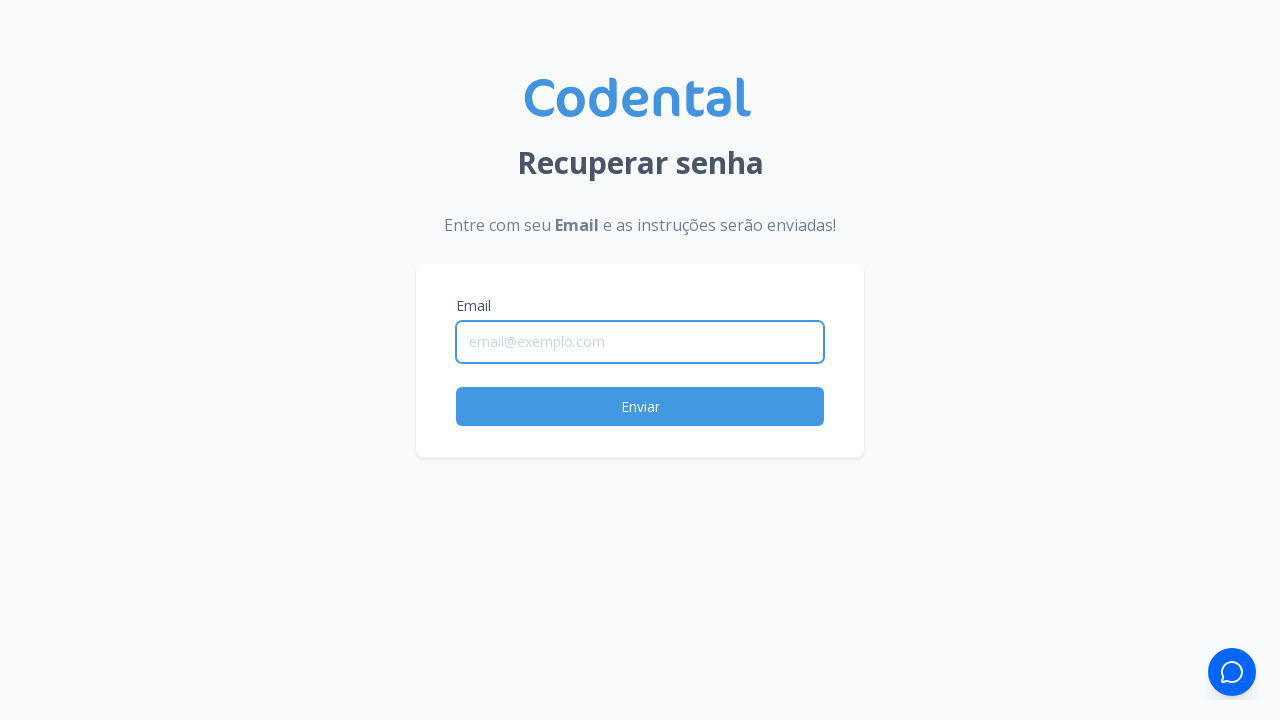